Practices various Selenium locator strategies on a demo site by filling a practice login form, clicking forgot password link, and completing a password reset form with name, email, and phone number.

Starting URL: https://rahulshettyacademy.com/locatorspractice/

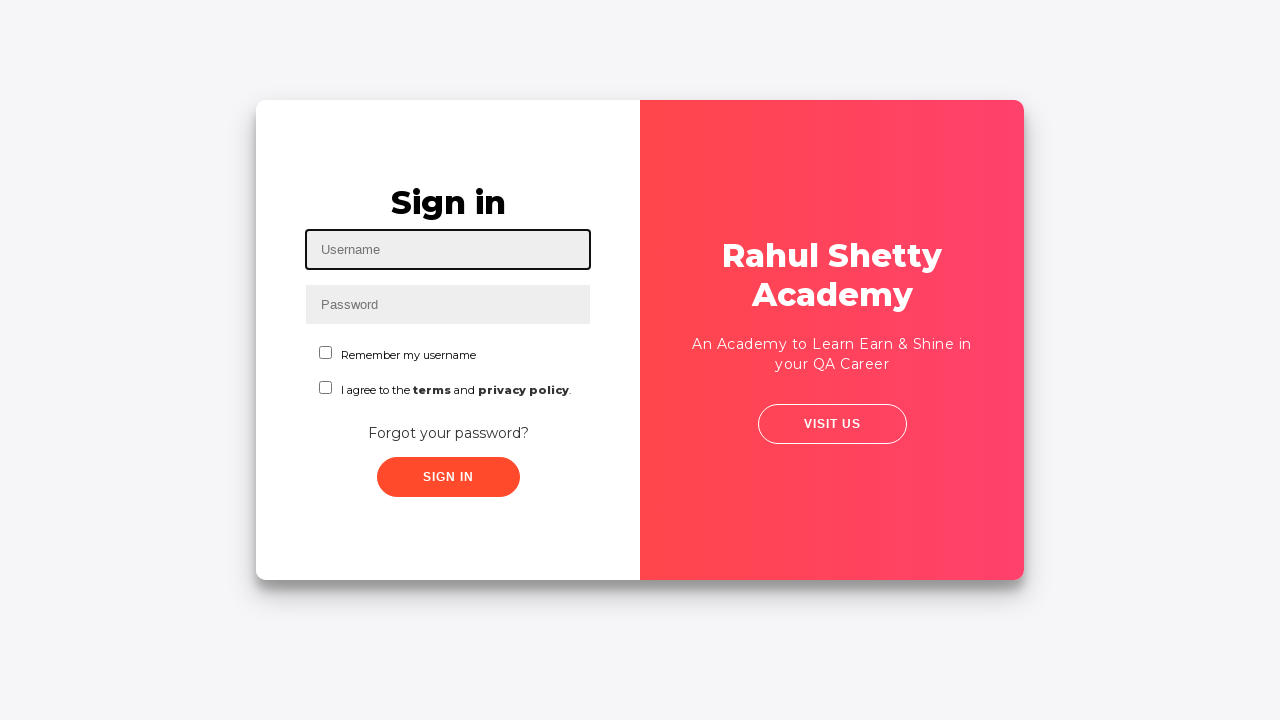

Filled username field with 'Dinesh' on #inputUsername
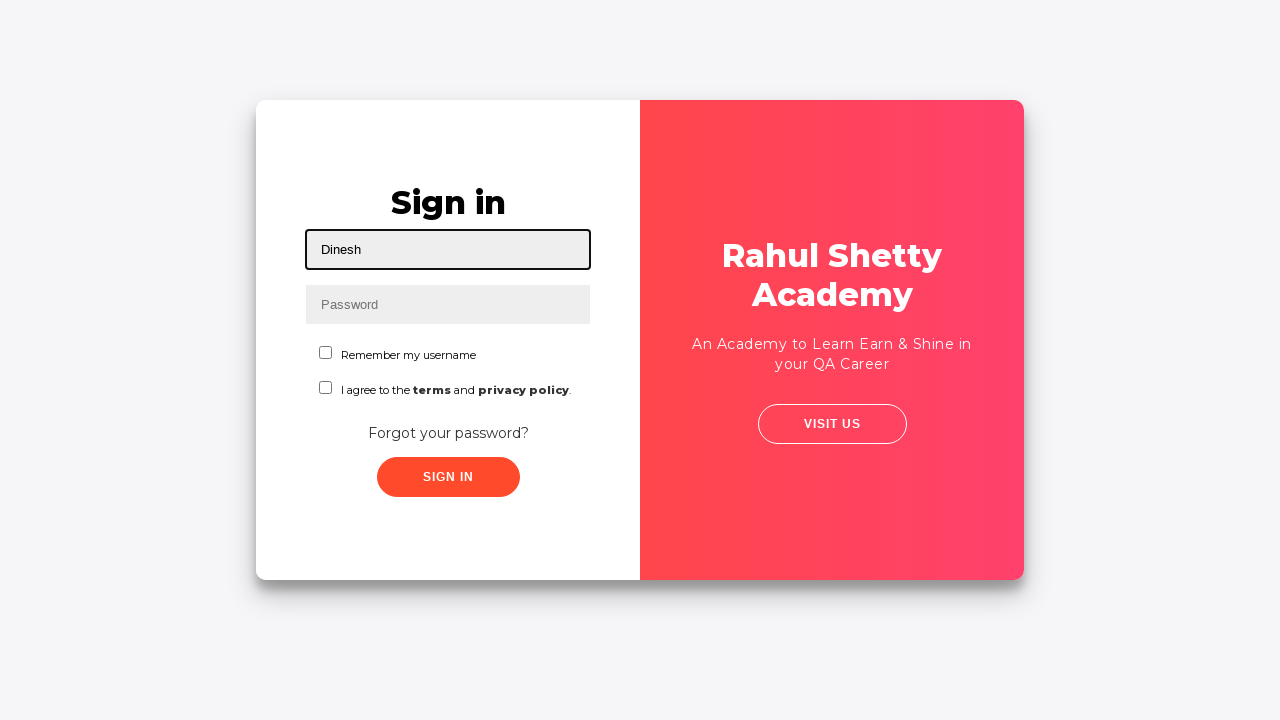

Filled password field with 'Dinesh' on input[name='inputPassword']
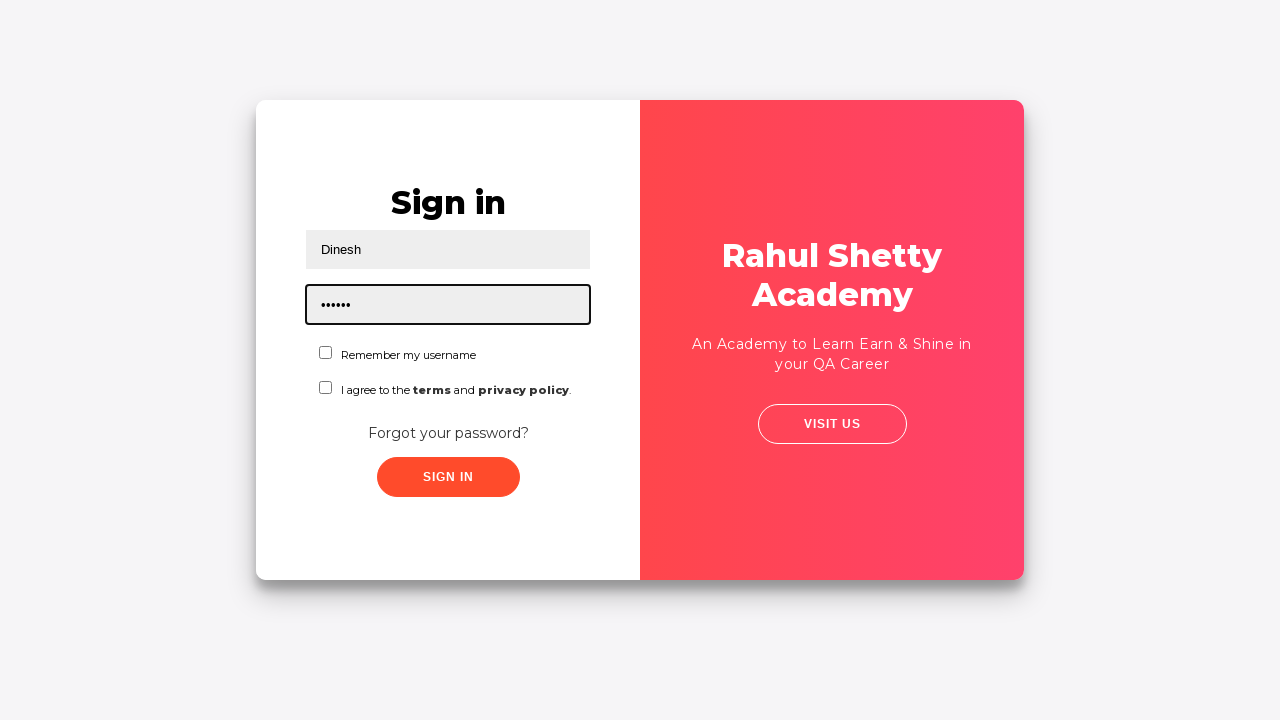

Clicked submit button at (448, 477) on .submit
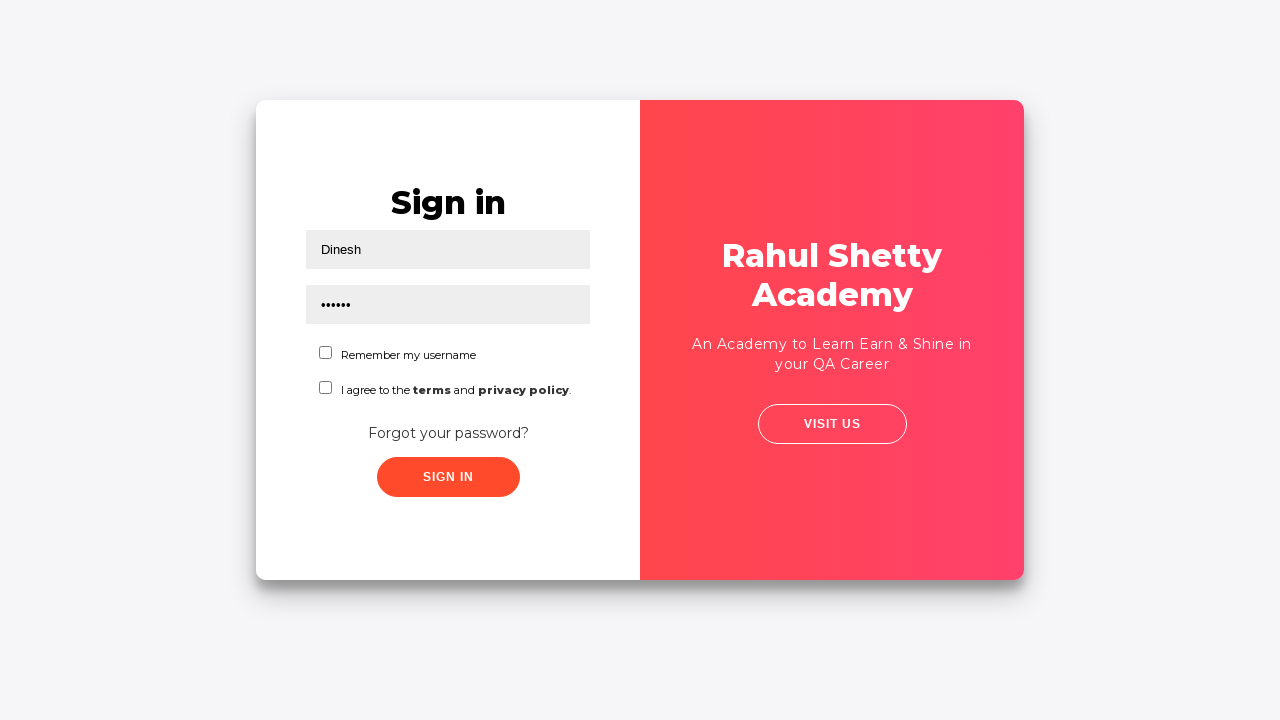

Error message appeared on login attempt
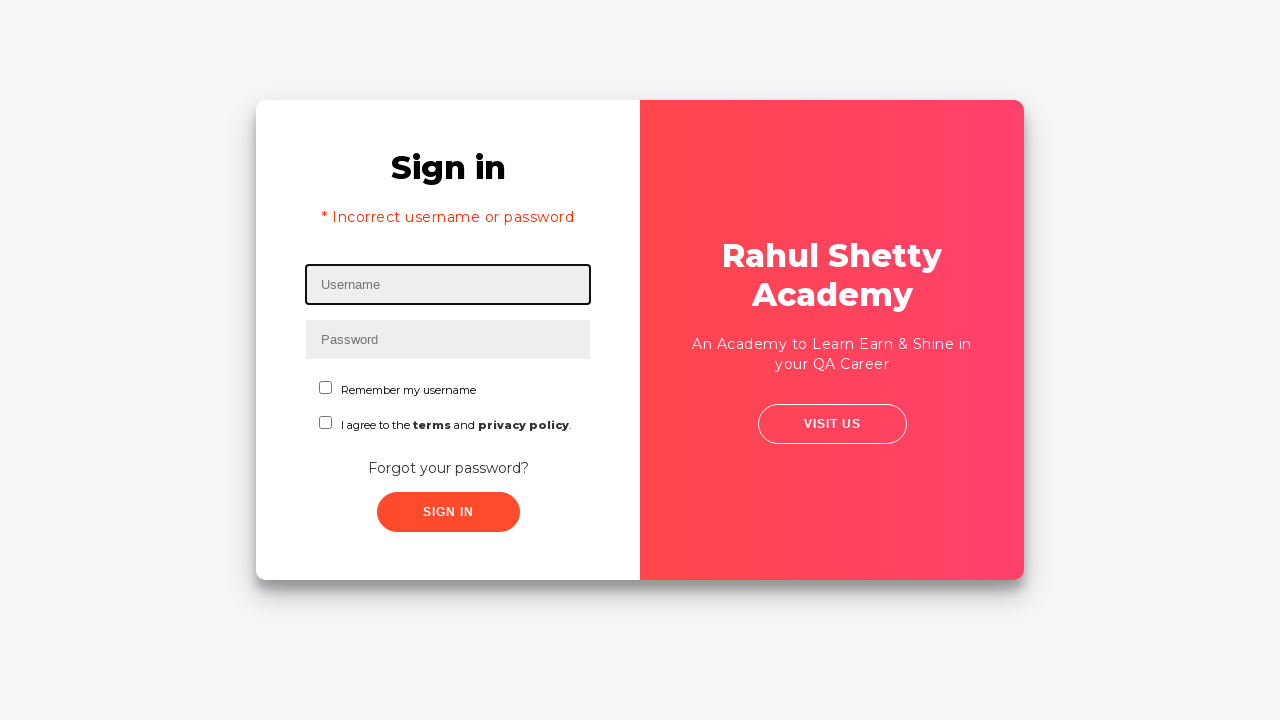

Clicked 'Forgot your password?' link at (448, 468) on text=Forgot your password?
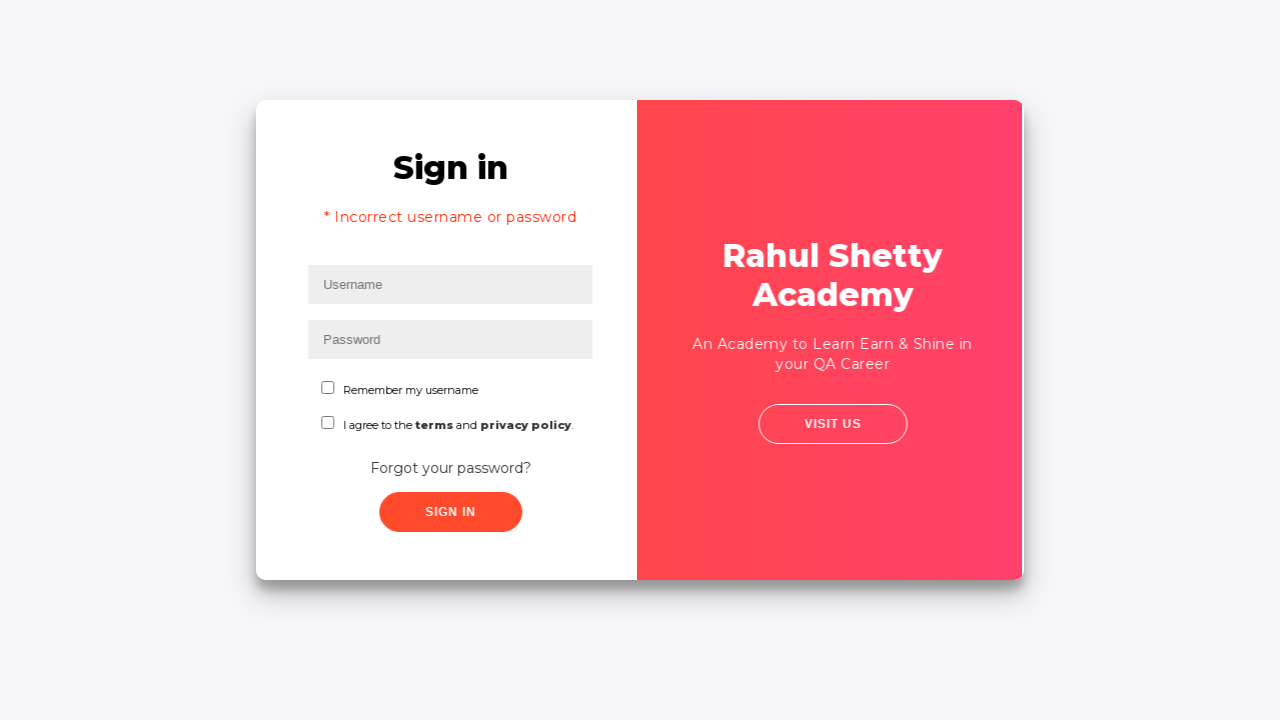

Filled name field with 'Dinesh' in password reset form on input[placeholder='Name']
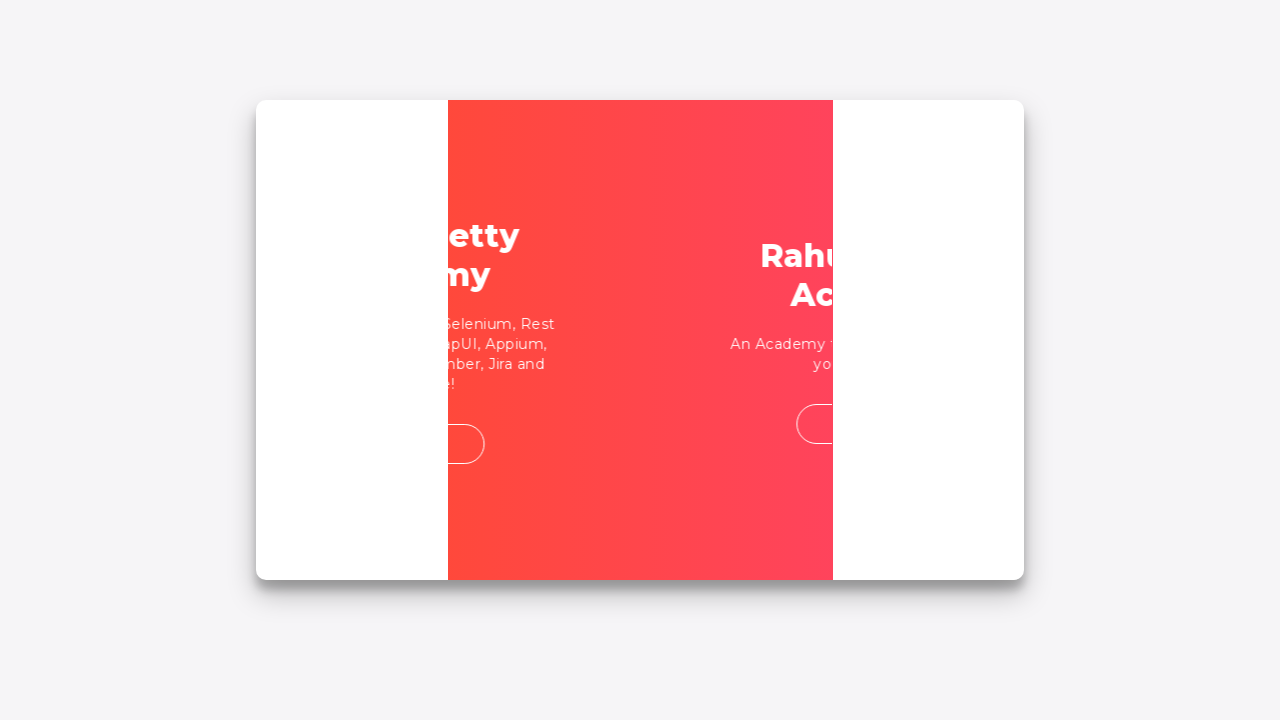

Filled email field with 'Dinesh@gmmail.com' on input[placeholder='Email']
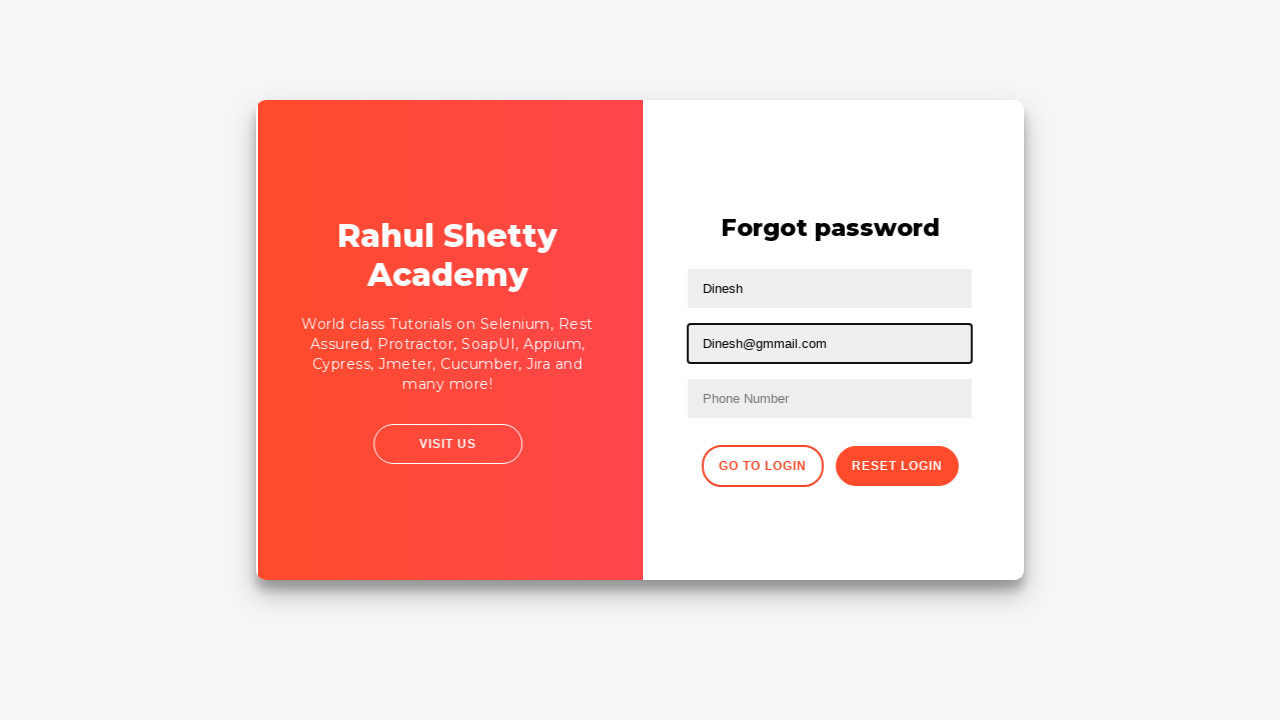

Cleared email field on input[placeholder='Email']
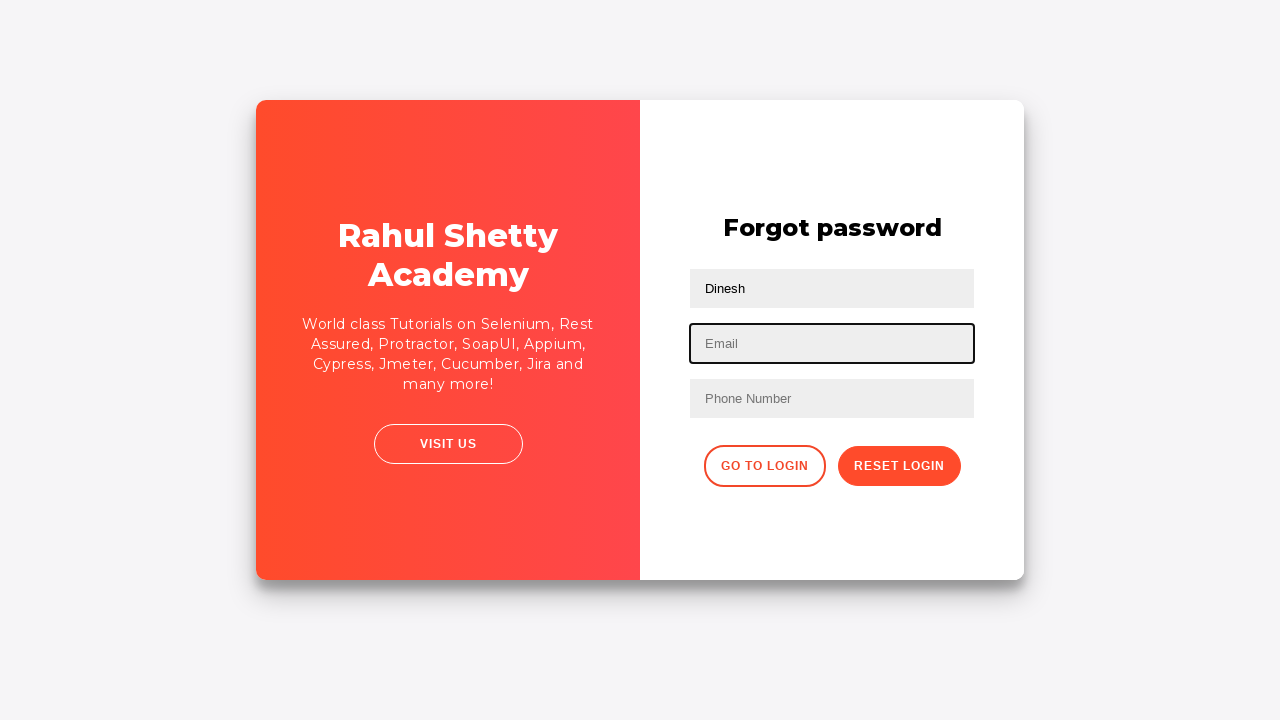

Filled email field with corrected email 'DineshOP@gmmail.com' on input[placeholder='Email']
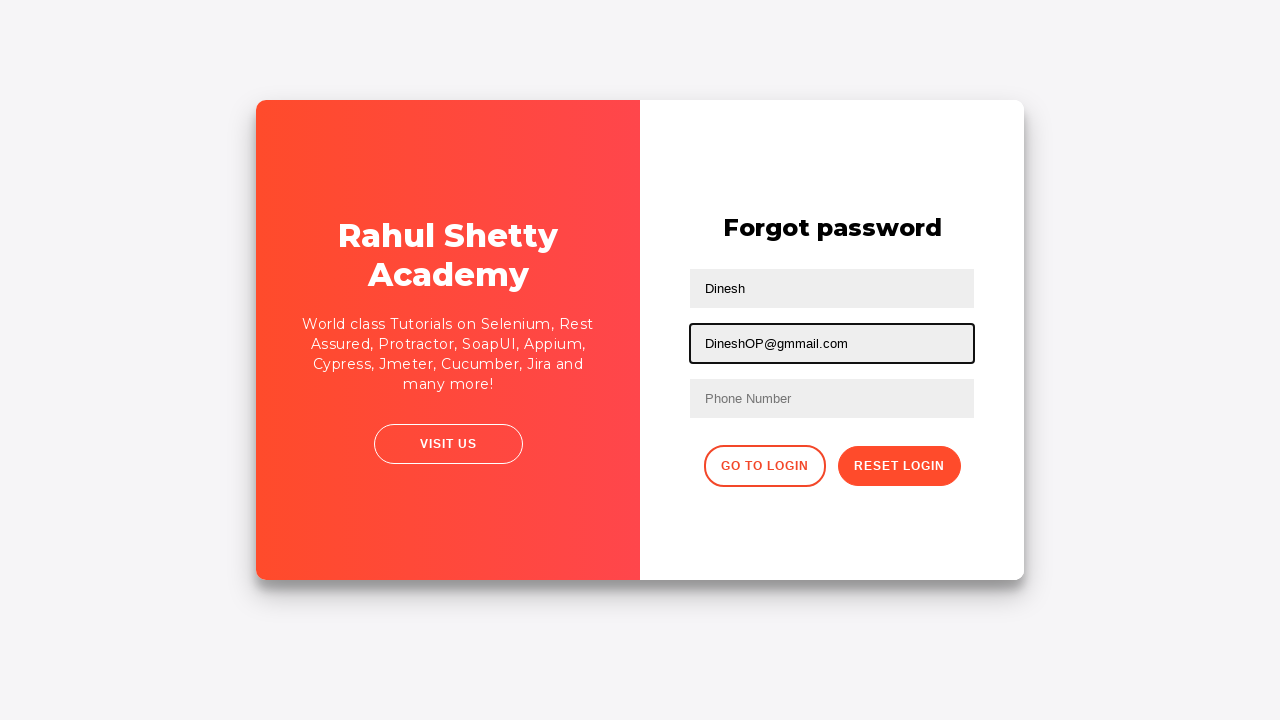

Filled phone number field with '9145339042' on form input:nth-of-type(3)
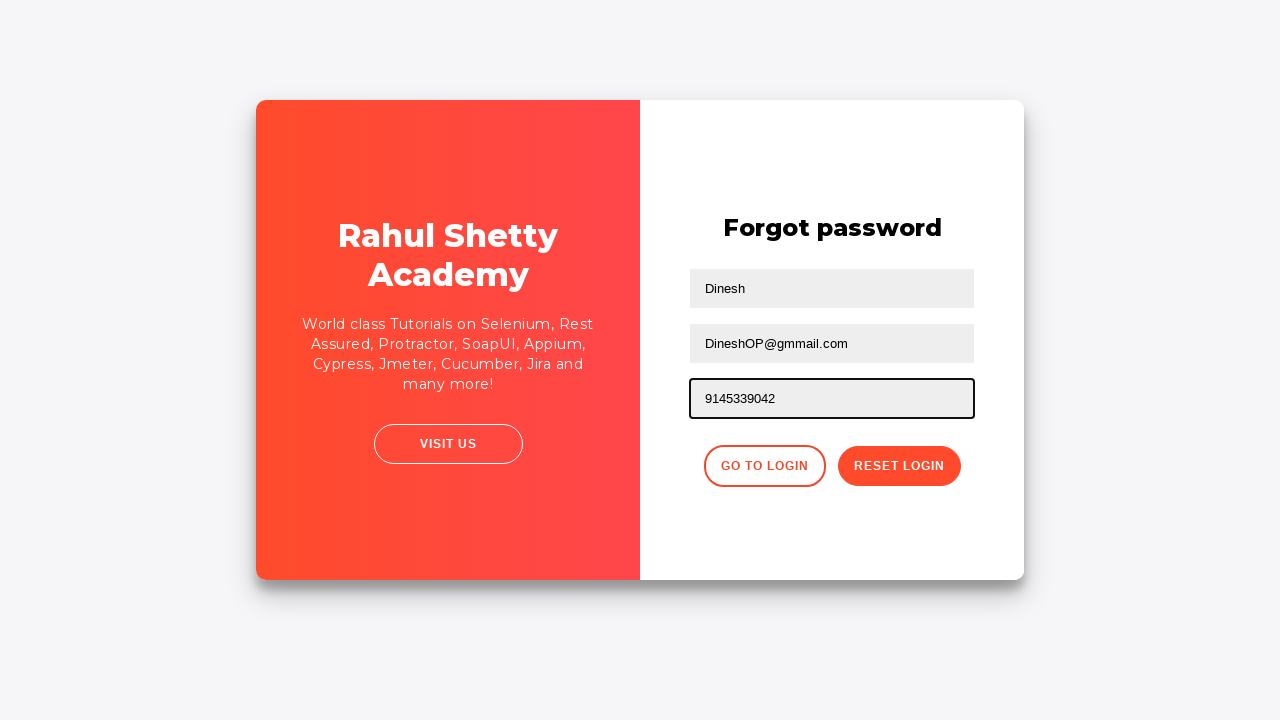

Clicked reset password button to complete form submission at (899, 466) on .reset-pwd-btn
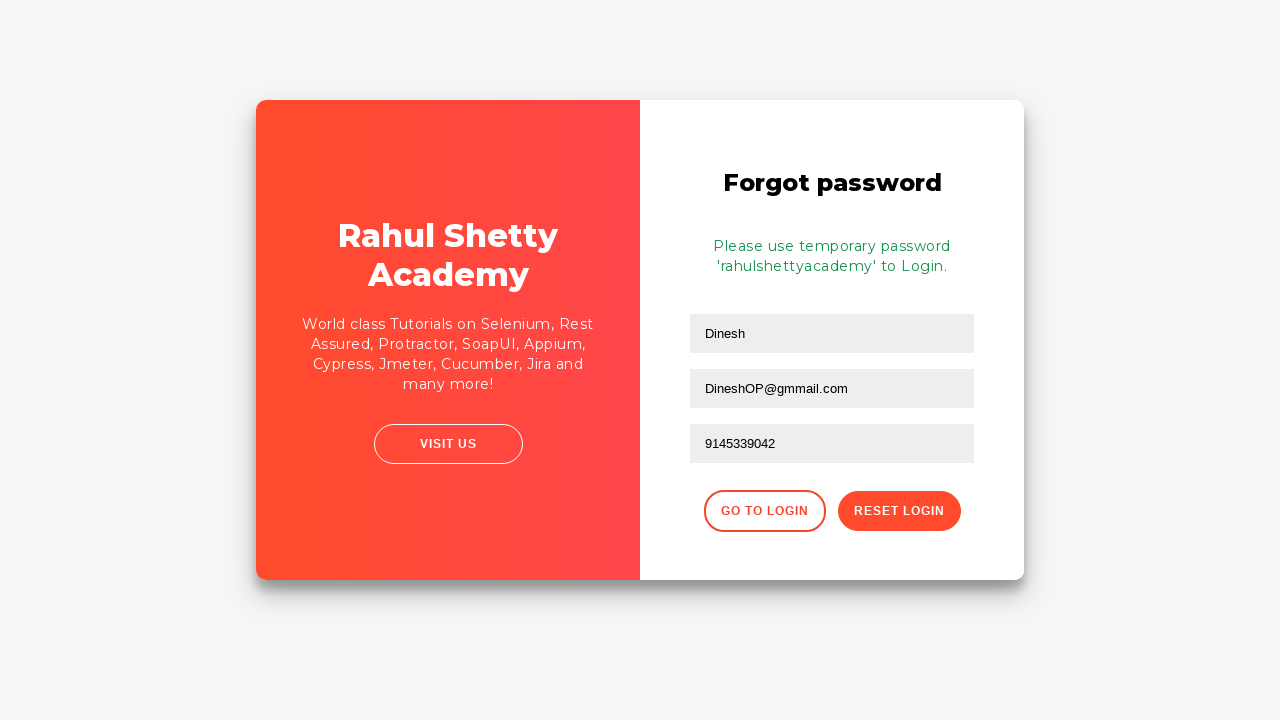

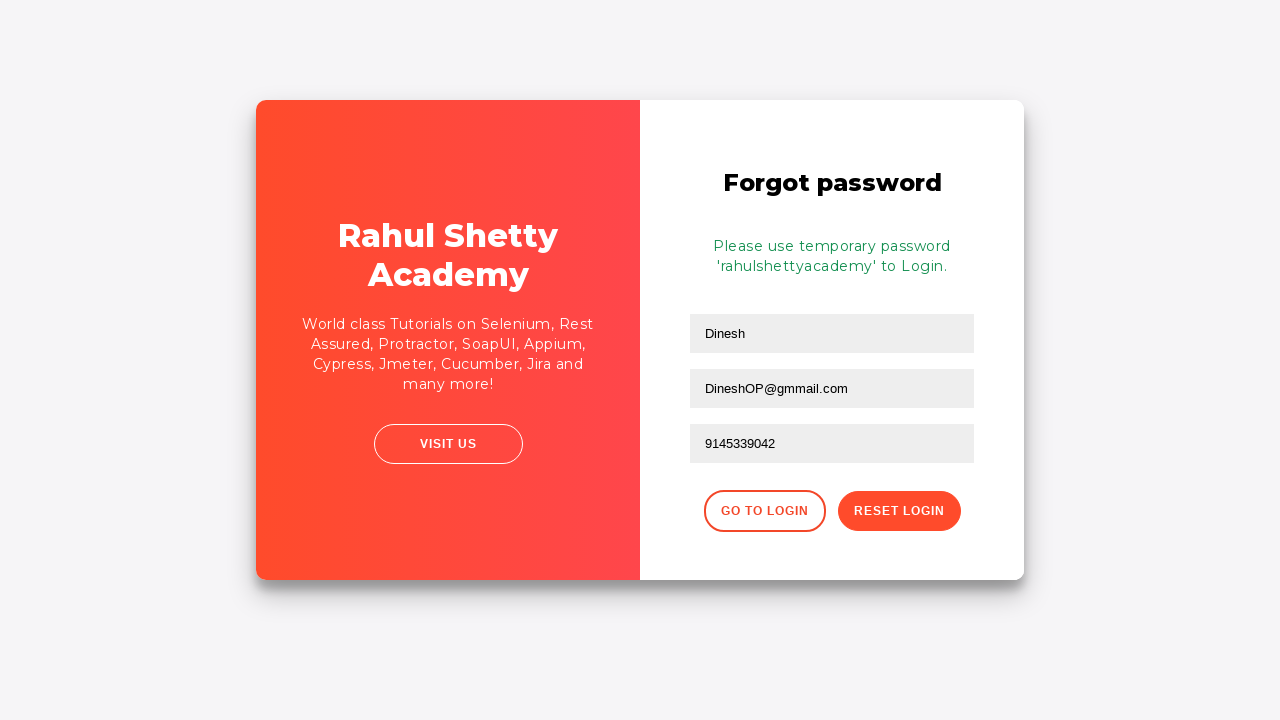